Navigates to the dropdown page from the main menu and verifies the page title contains "Dropdown List"

Starting URL: https://the-internet.herokuapp.com/

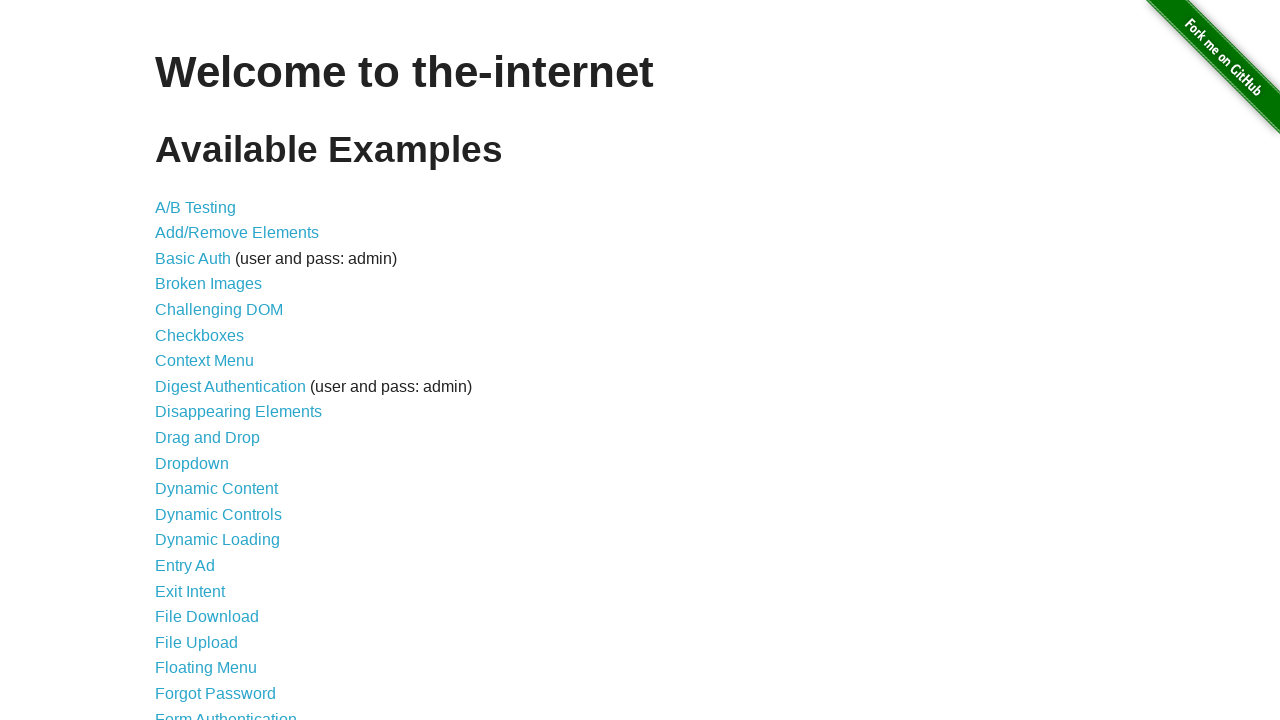

Navigated to the main page at https://the-internet.herokuapp.com/
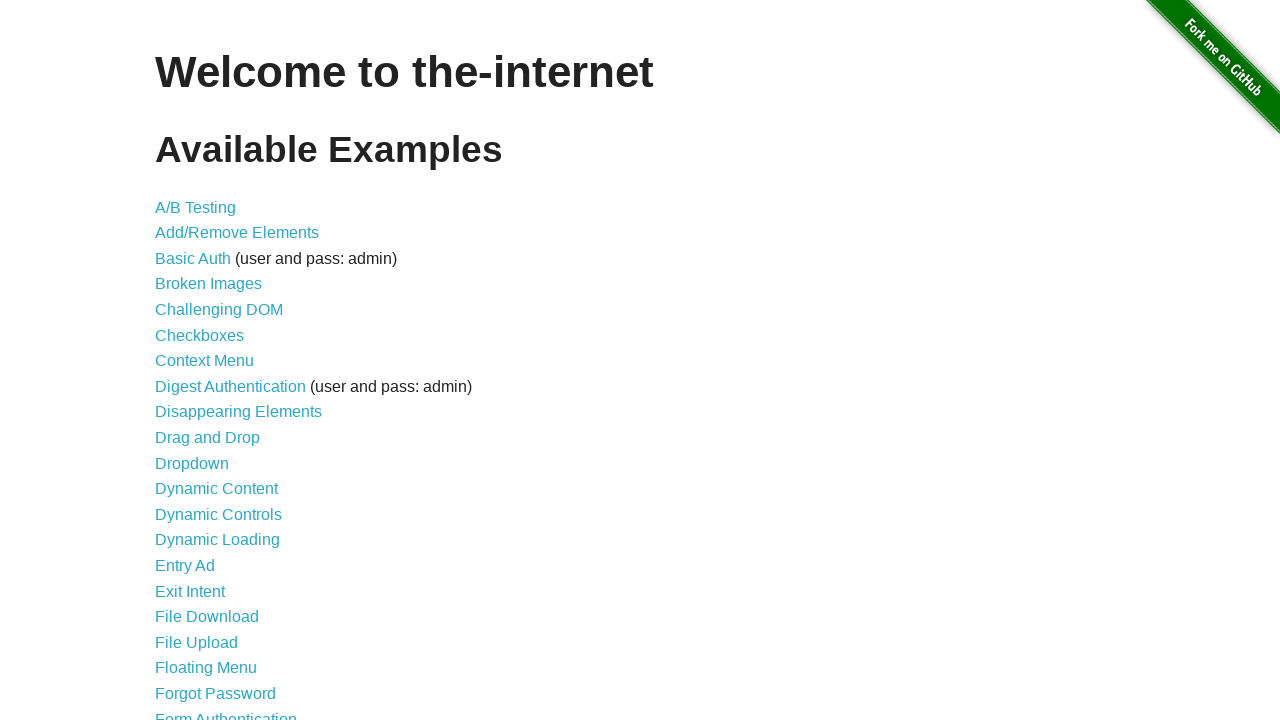

Clicked on Dropdown link from main menu at (192, 463) on a[href='/dropdown']
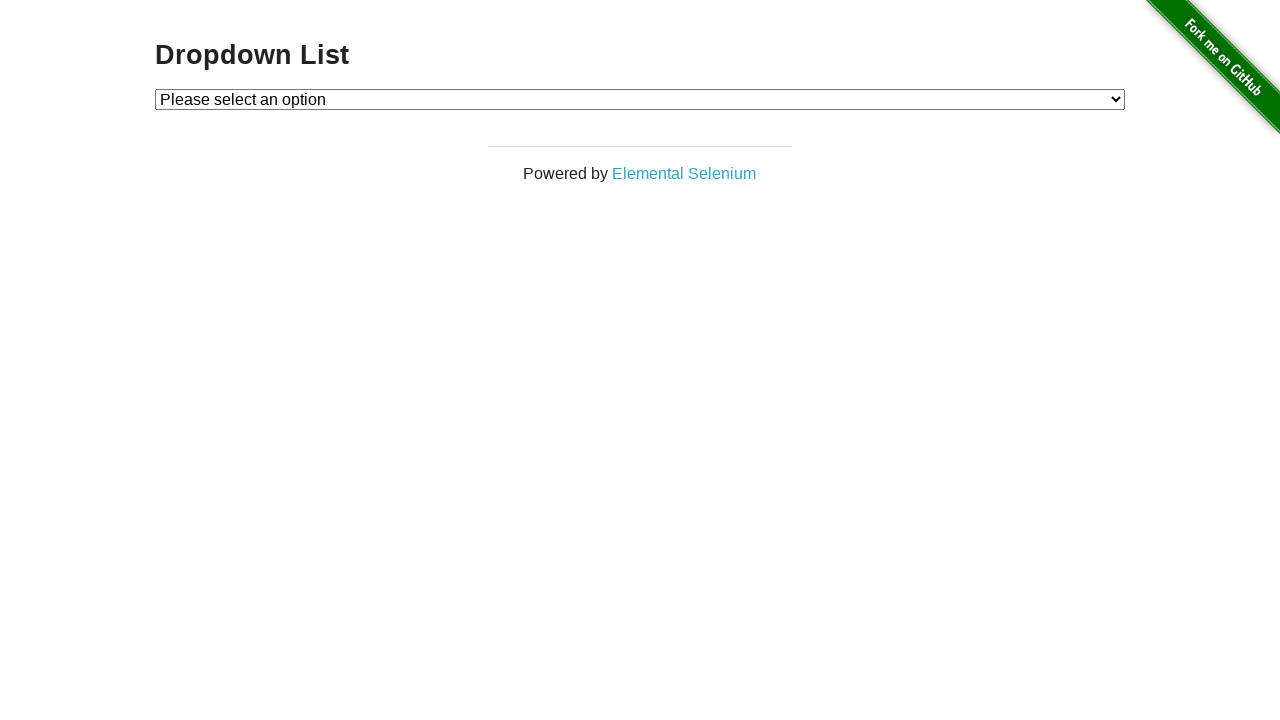

Waited for h3 selector to load on dropdown page
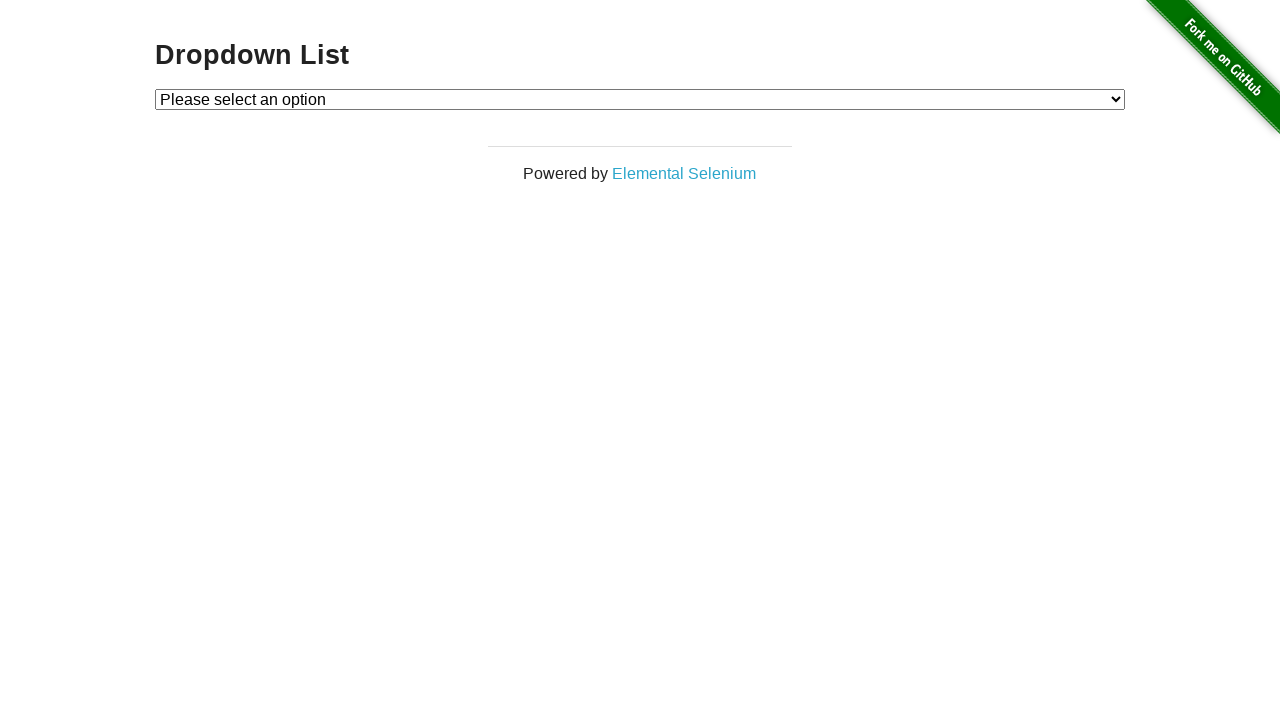

Retrieved h3 text content from dropdown page
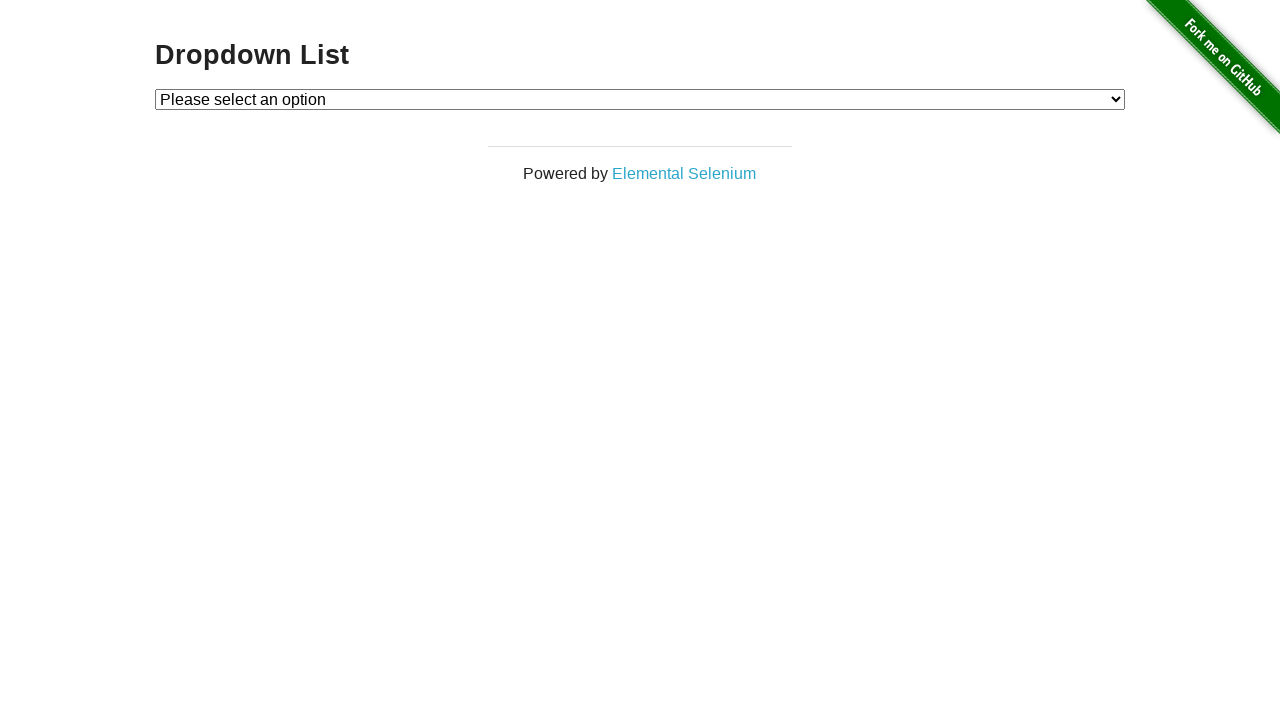

Verified that page title contains 'Dropdown List'
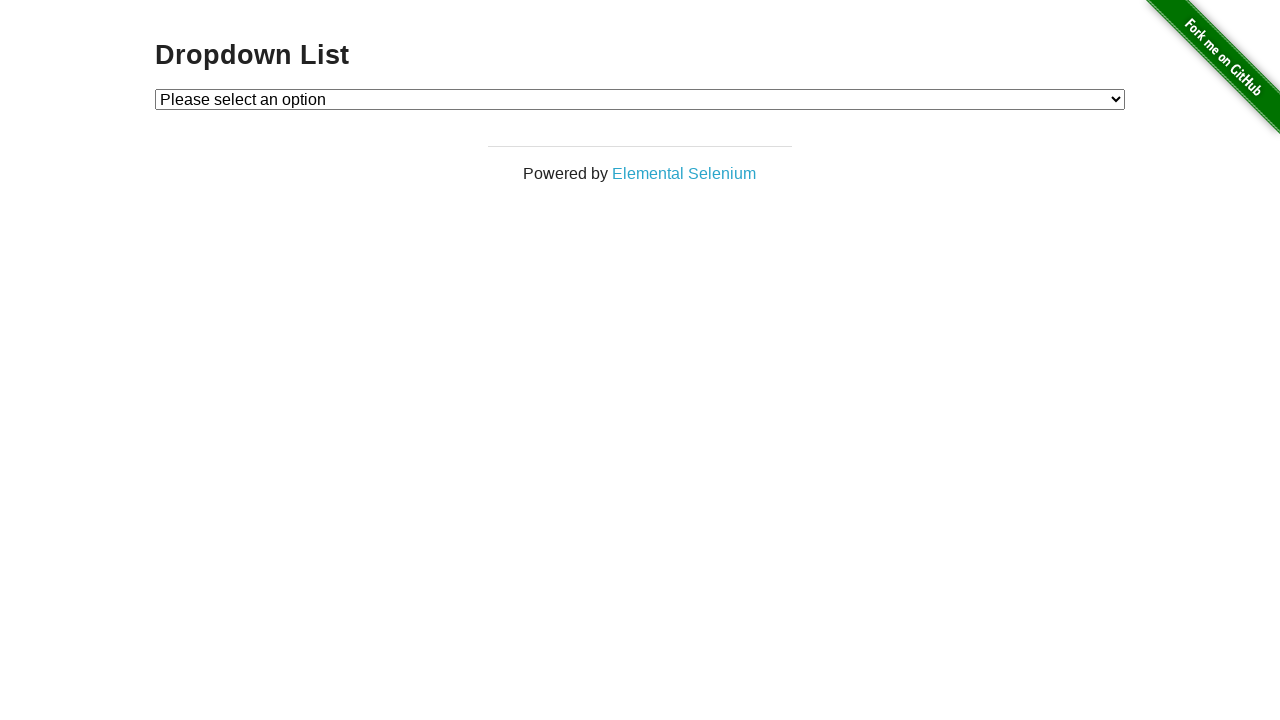

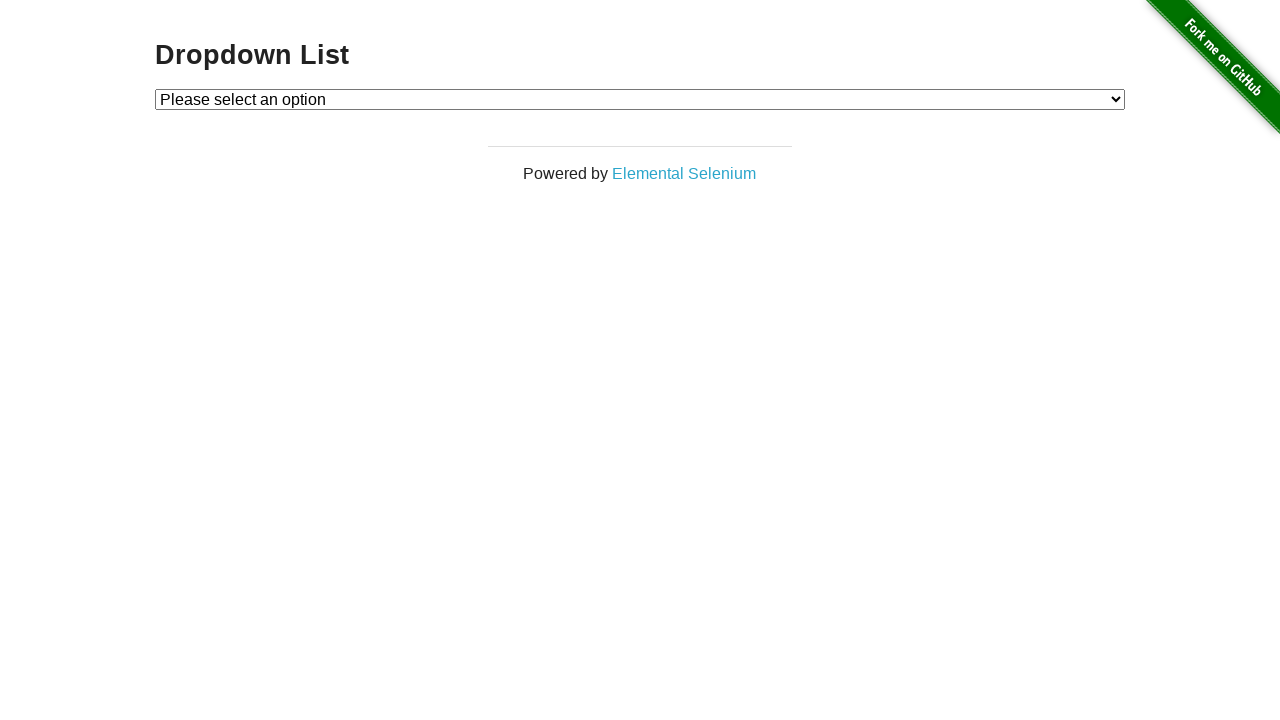